Tests clicking a button with a dynamically generated ID by clicking the primary button three times in a loop on the UI Testing Playground site.

Starting URL: http://uitestingplayground.com/dynamicid/

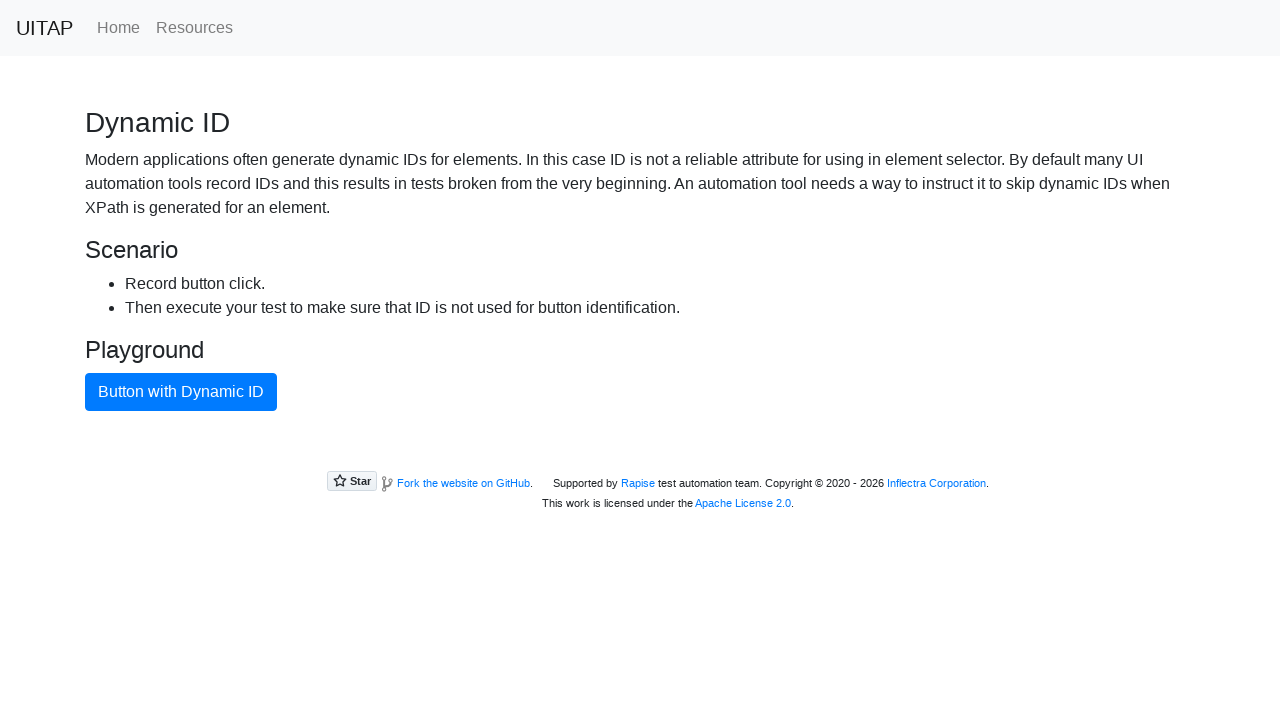

Clicked primary button with dynamic ID at (181, 392) on button.btn.btn-primary
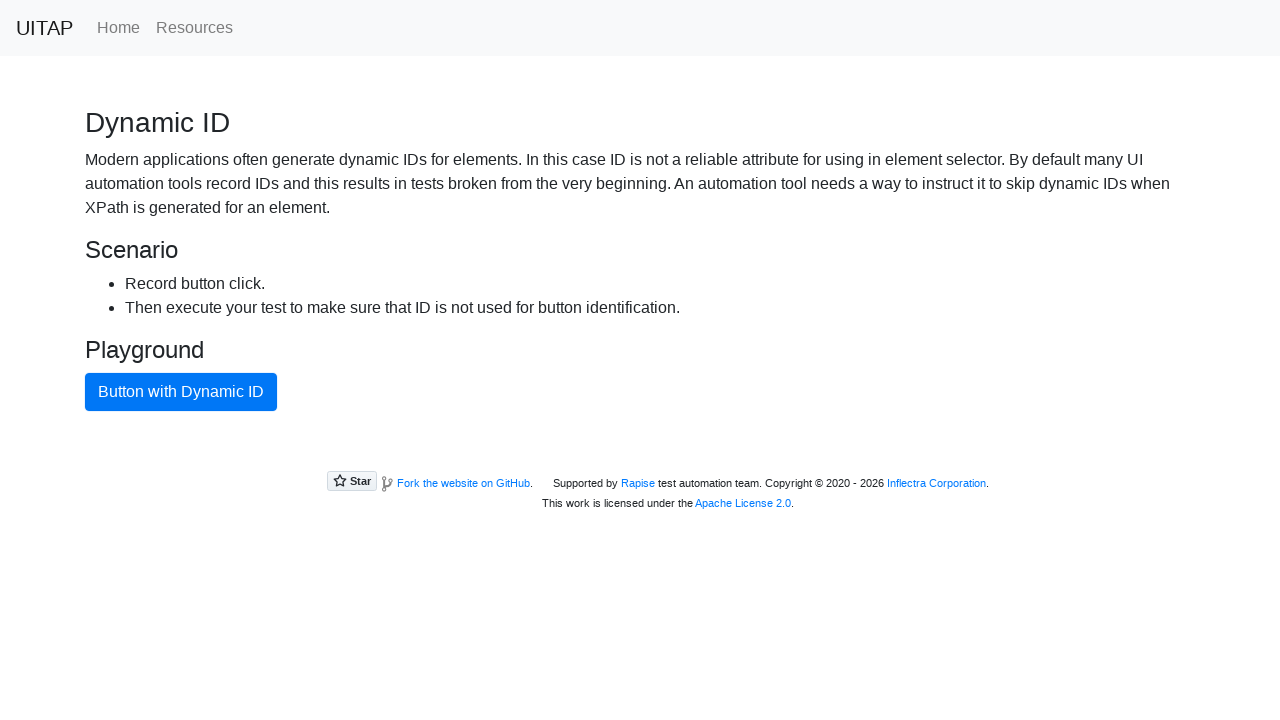

Waited 1 second between button clicks
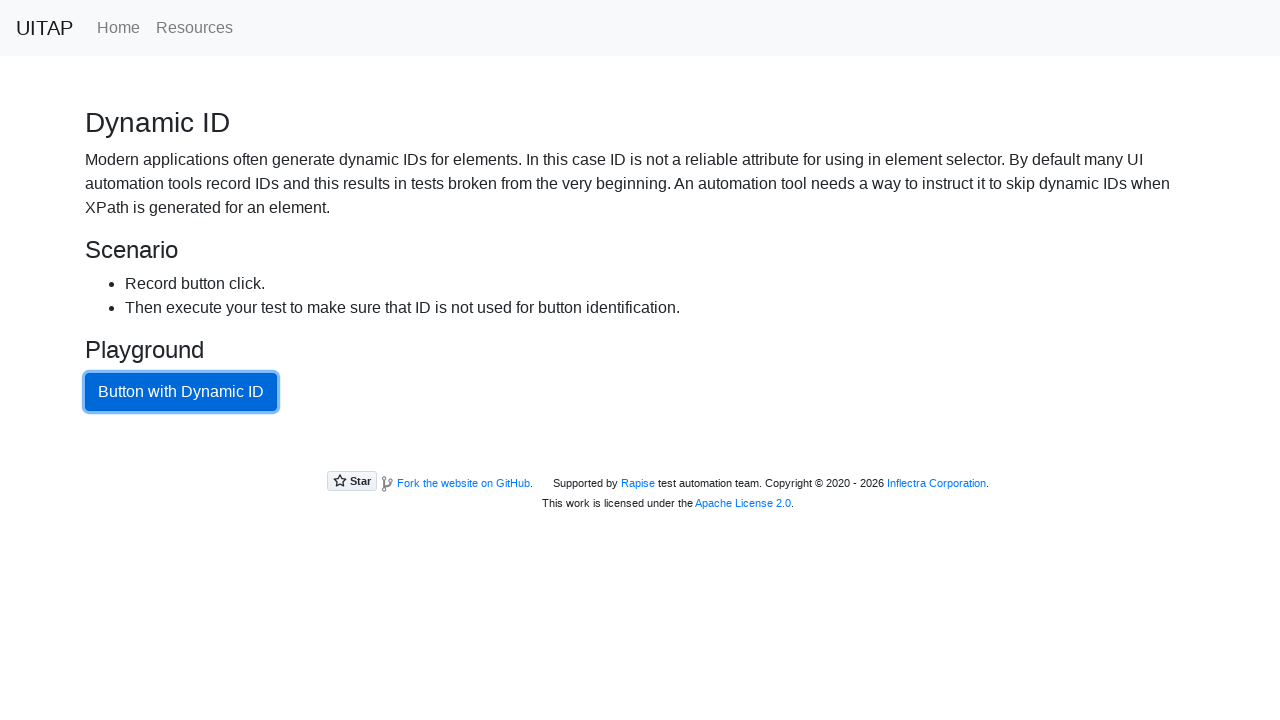

Clicked primary button with dynamic ID at (181, 392) on button.btn.btn-primary
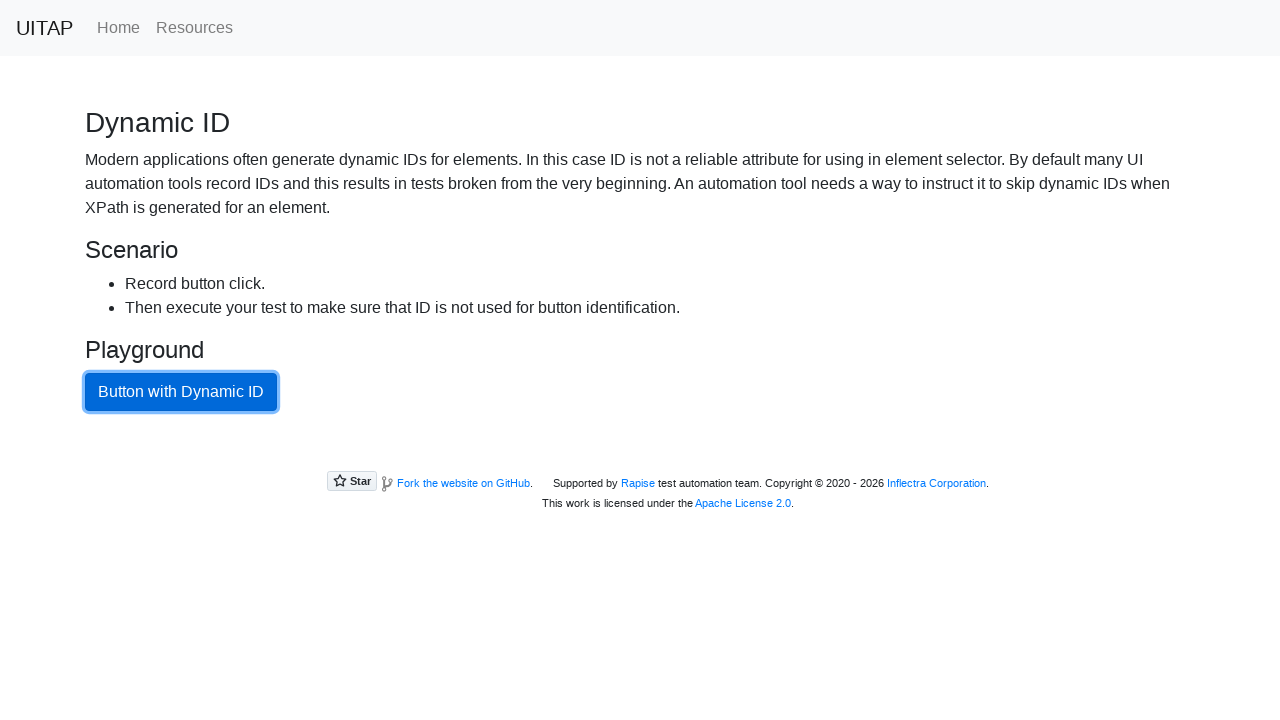

Waited 1 second between button clicks
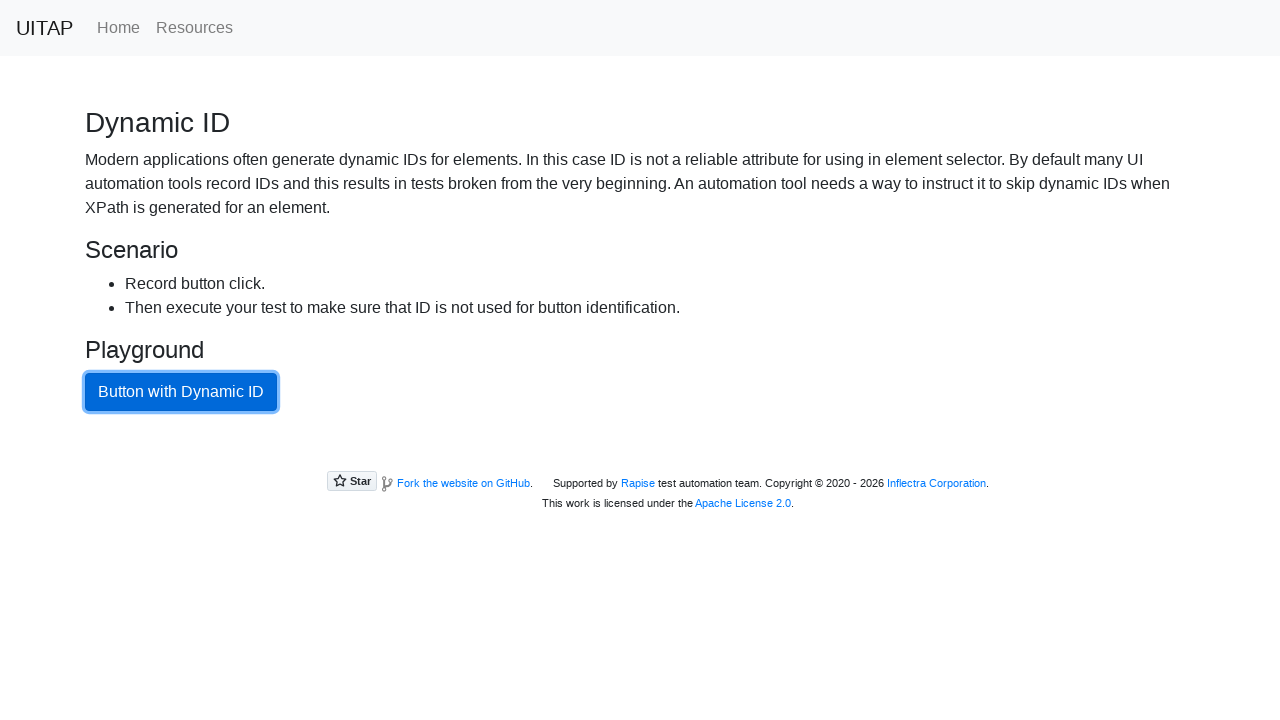

Clicked primary button with dynamic ID at (181, 392) on button.btn.btn-primary
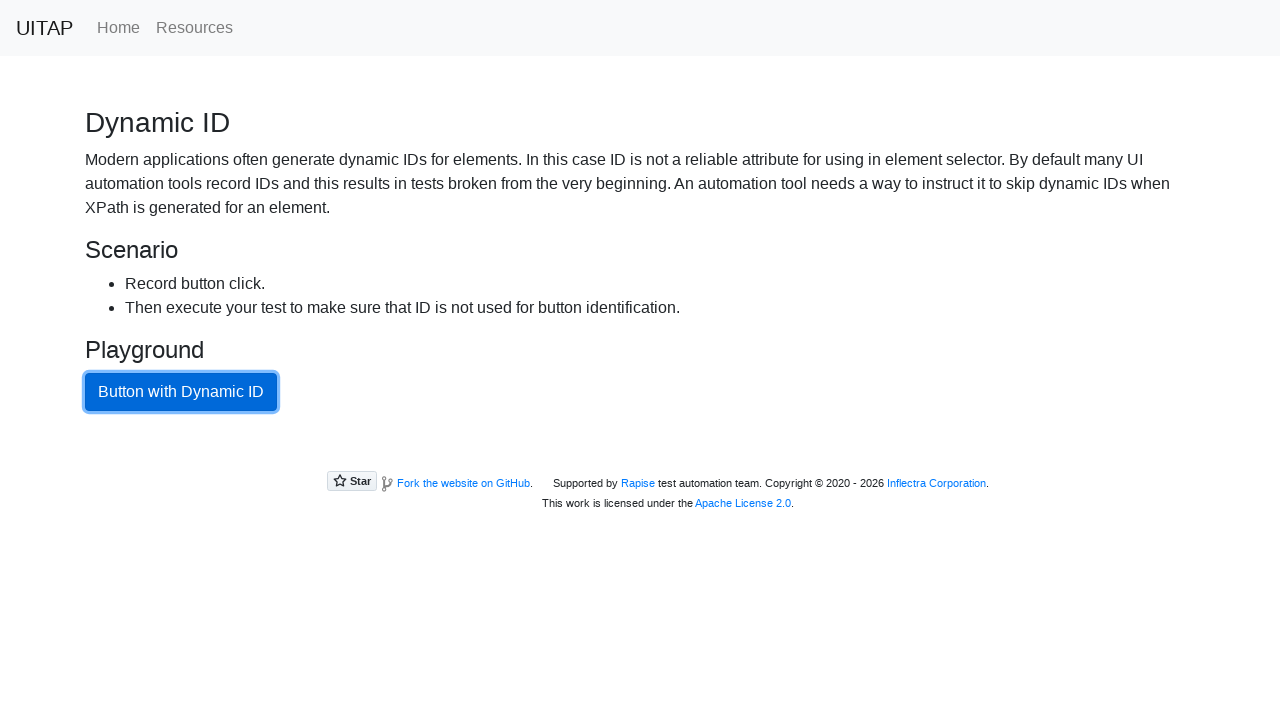

Waited 1 second between button clicks
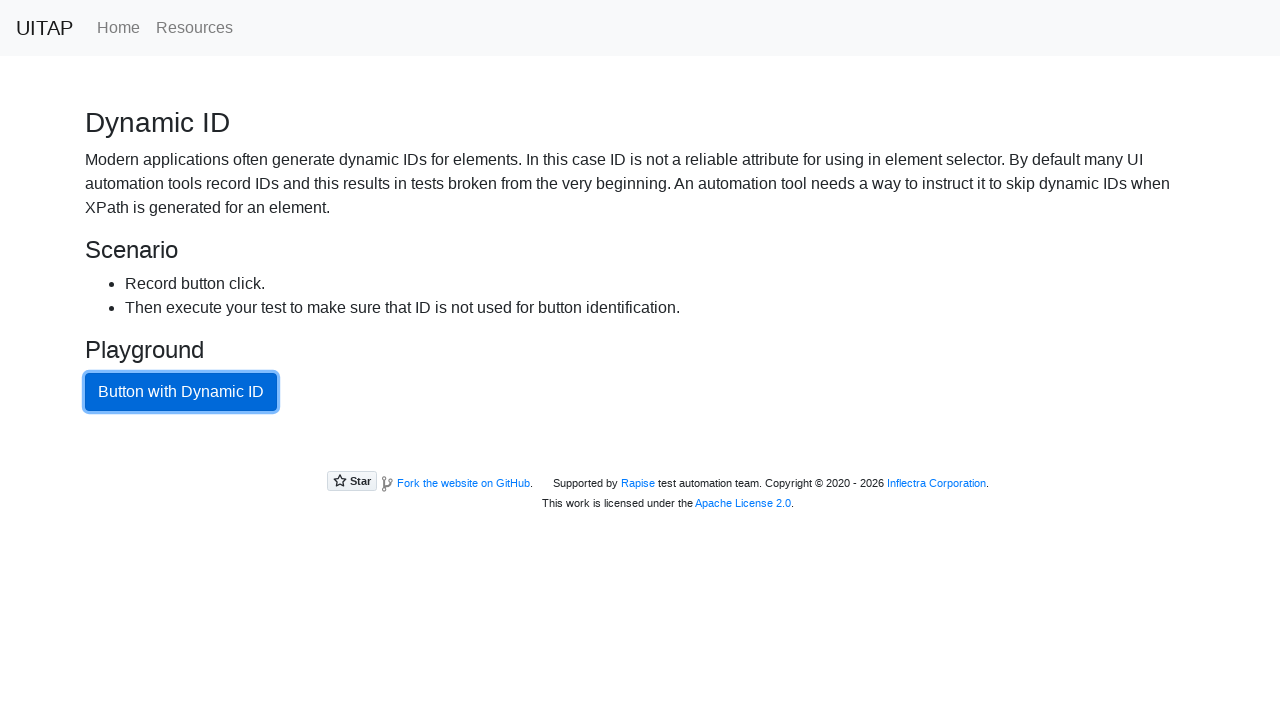

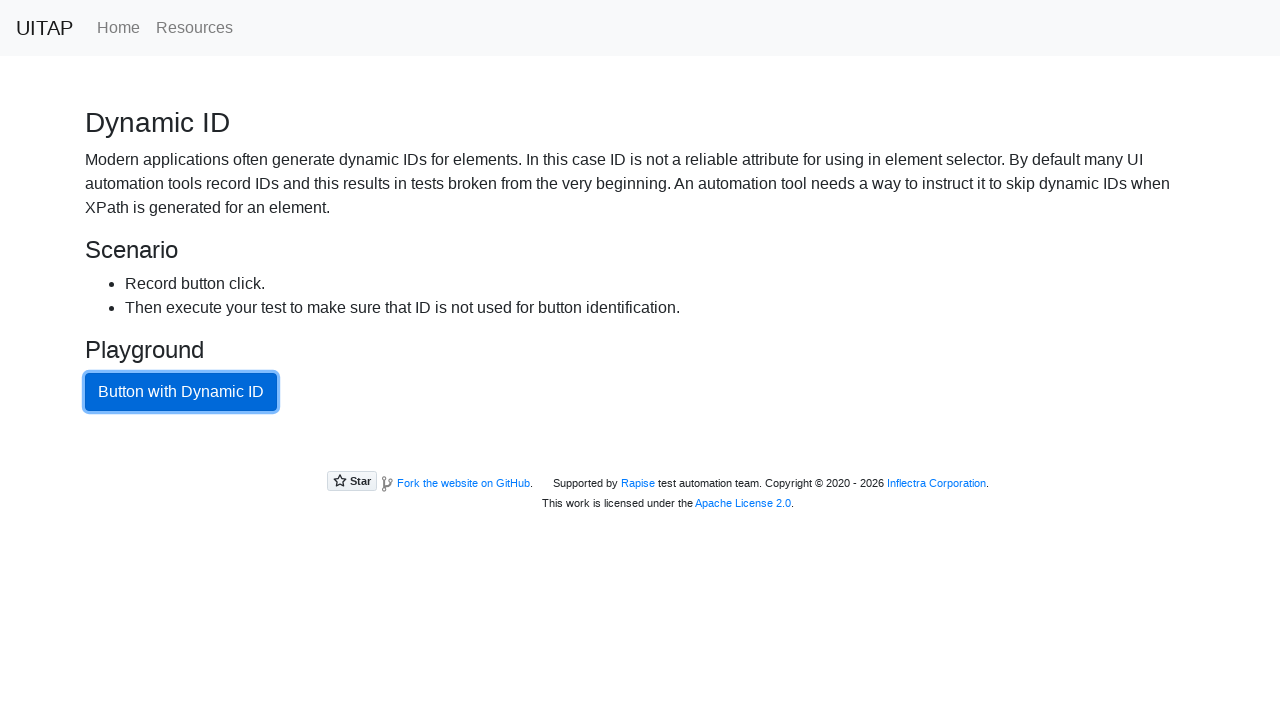